Tests the add-to-cart functionality on BrowserStack's demo e-commerce site by adding a product to the cart and verifying the cart displays the correct product.

Starting URL: https://www.bstackdemo.com

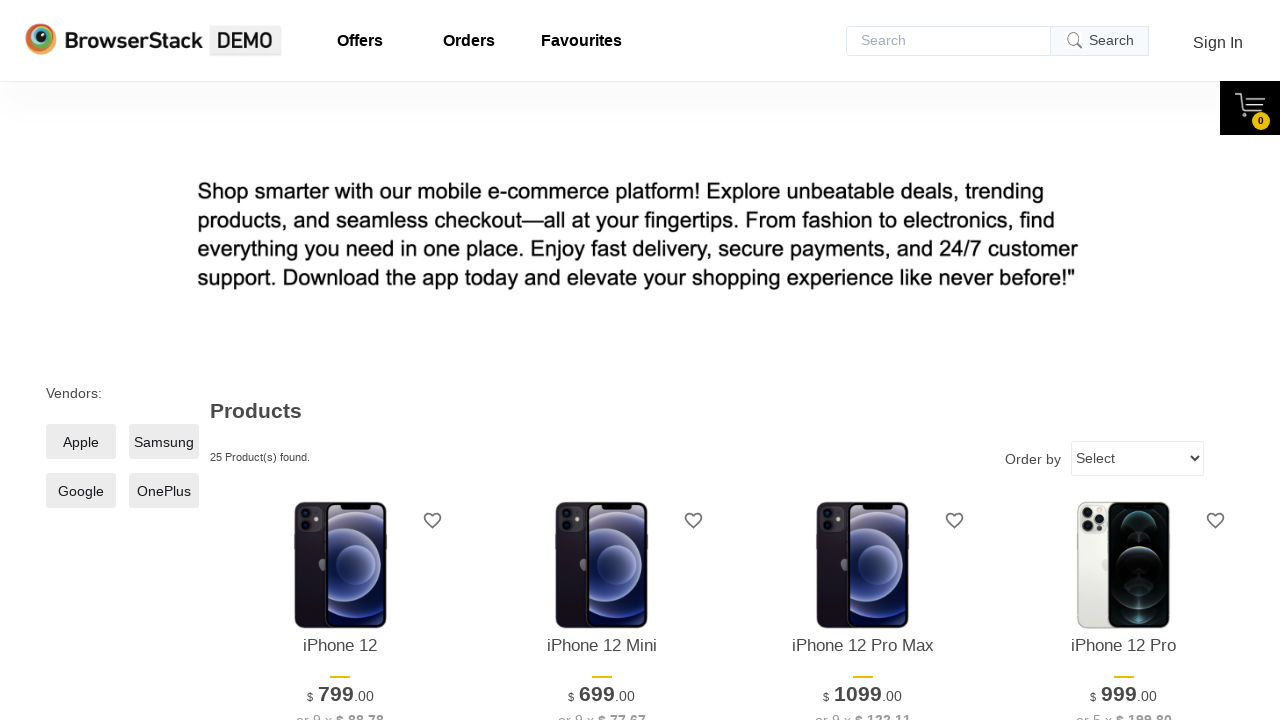

Page loaded with domcontentloaded state
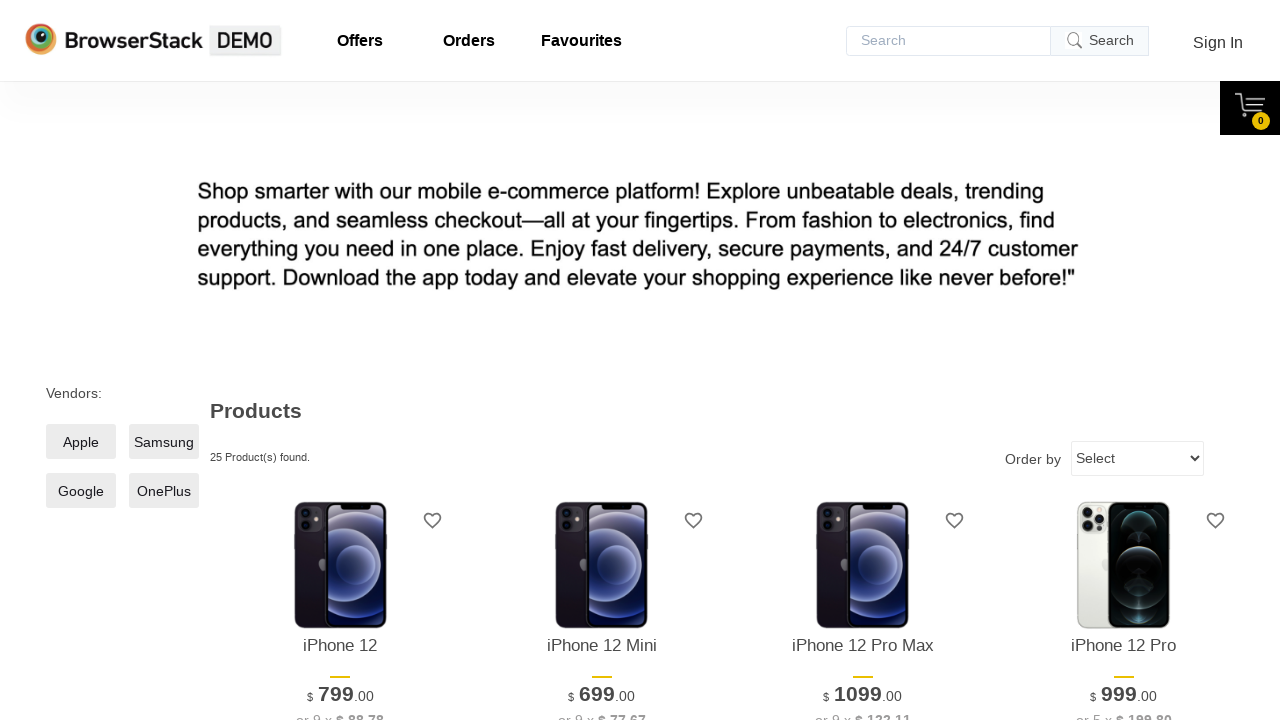

Verified page title contains 'StackDemo'
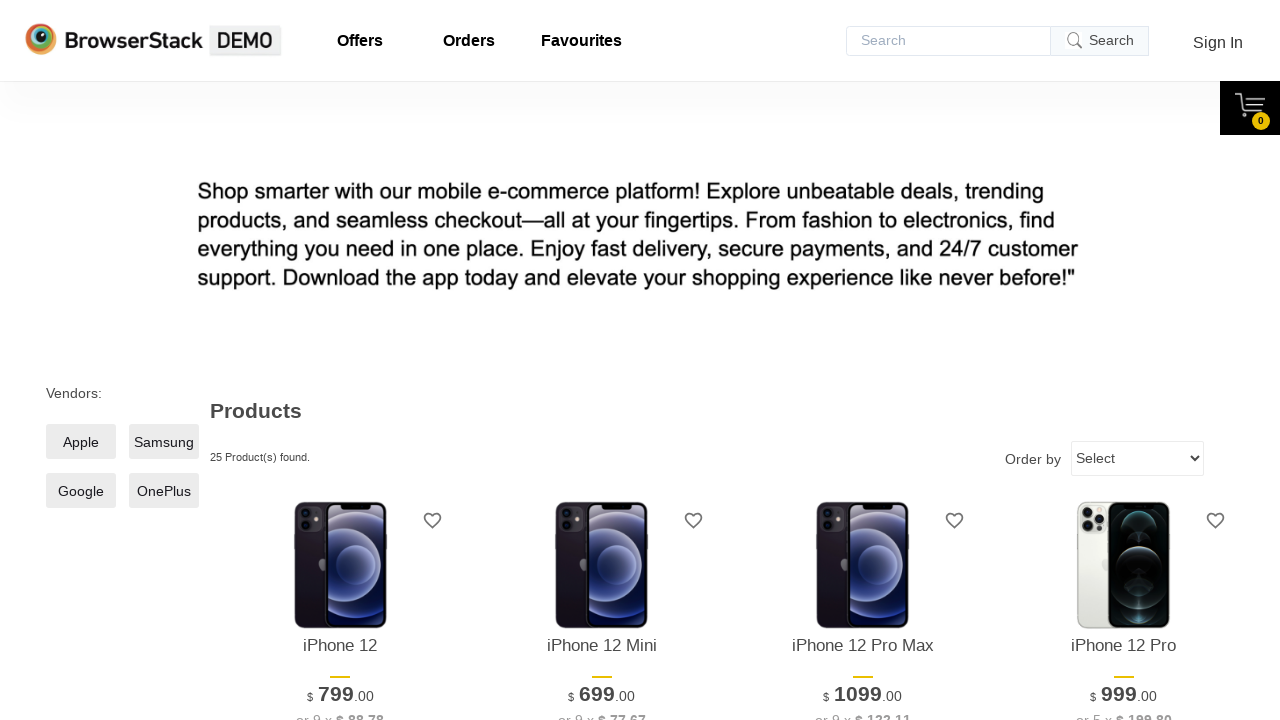

Retrieved product name text from main page
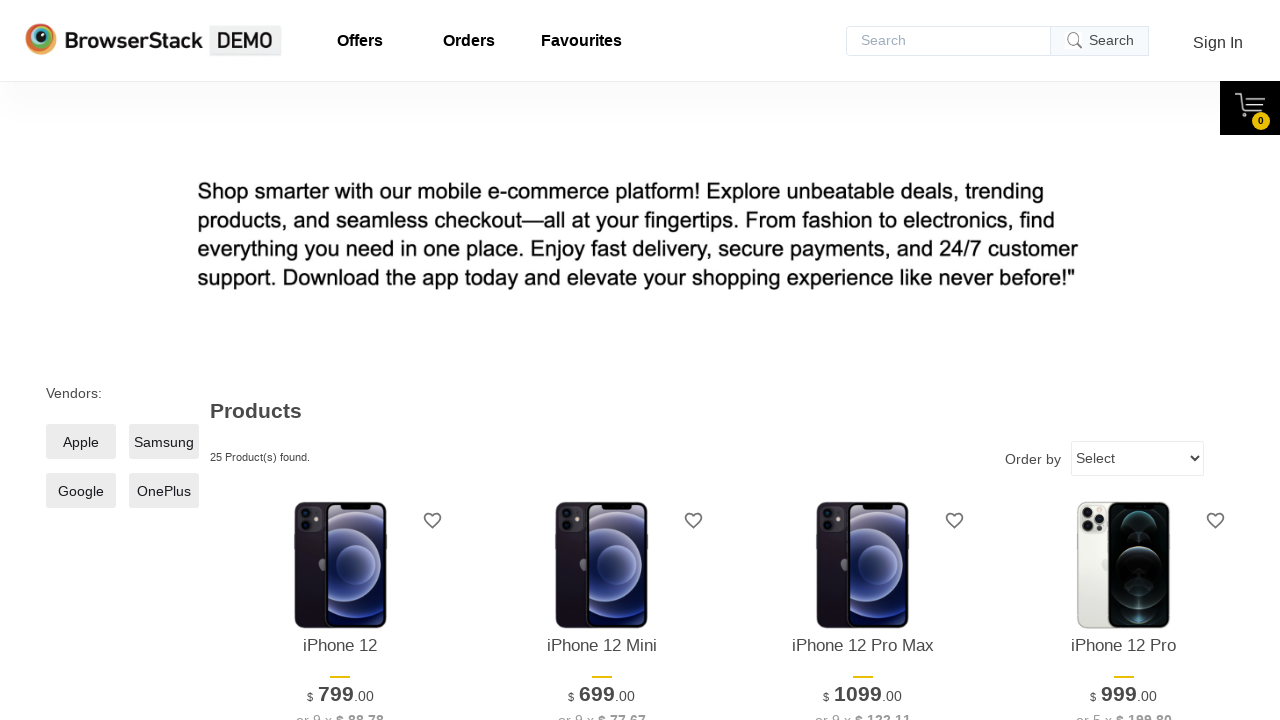

Clicked add to cart button for first product at (340, 361) on xpath=//*[@id='1']/div[4]
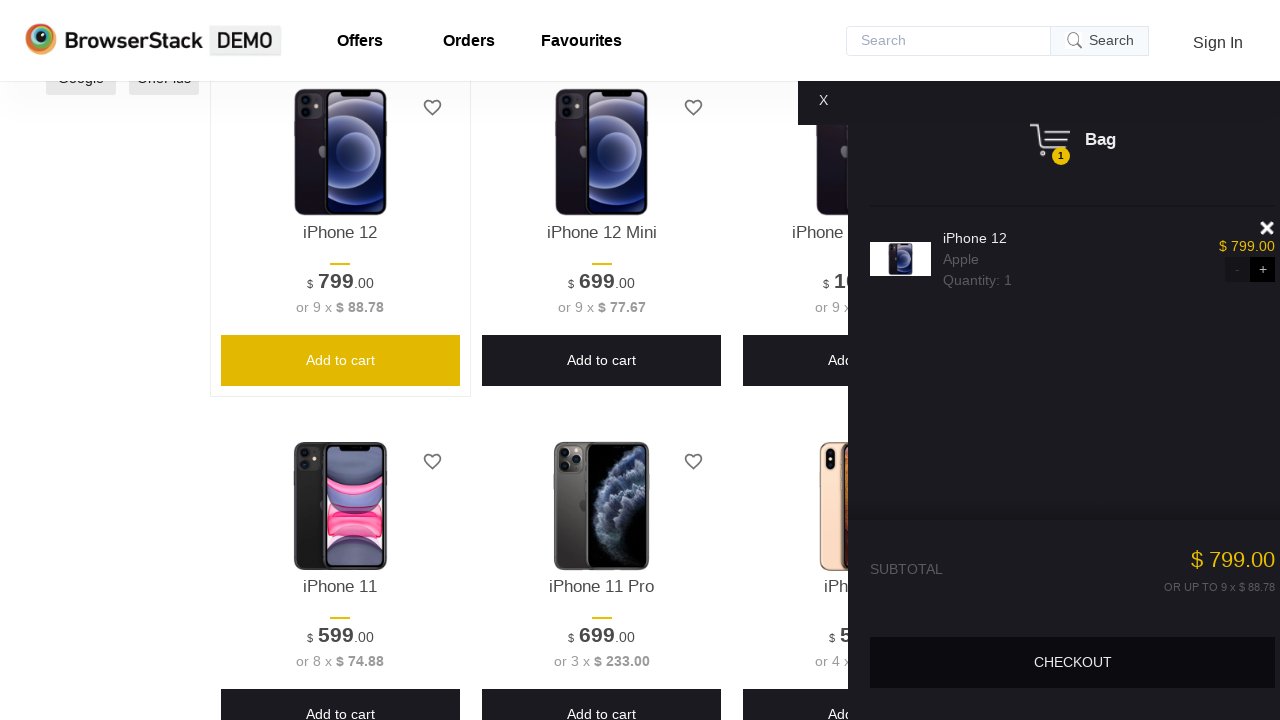

Waited for cart content to become visible
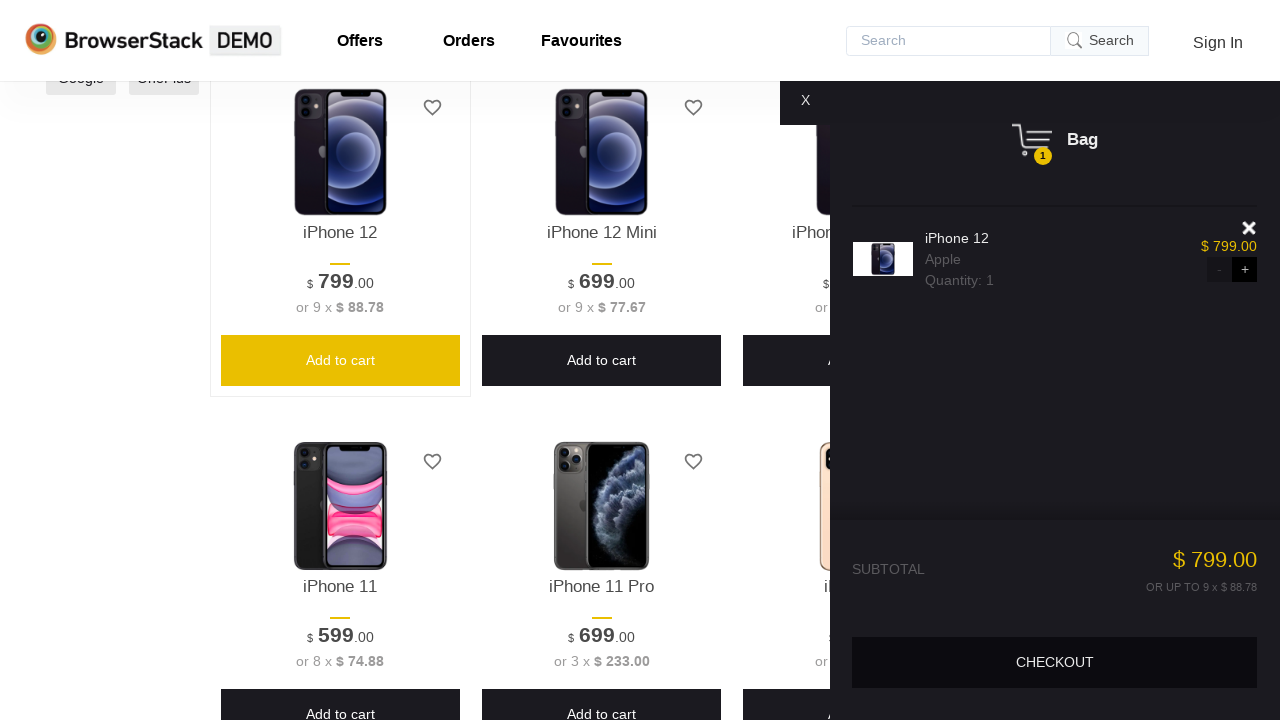

Verified cart content is visible
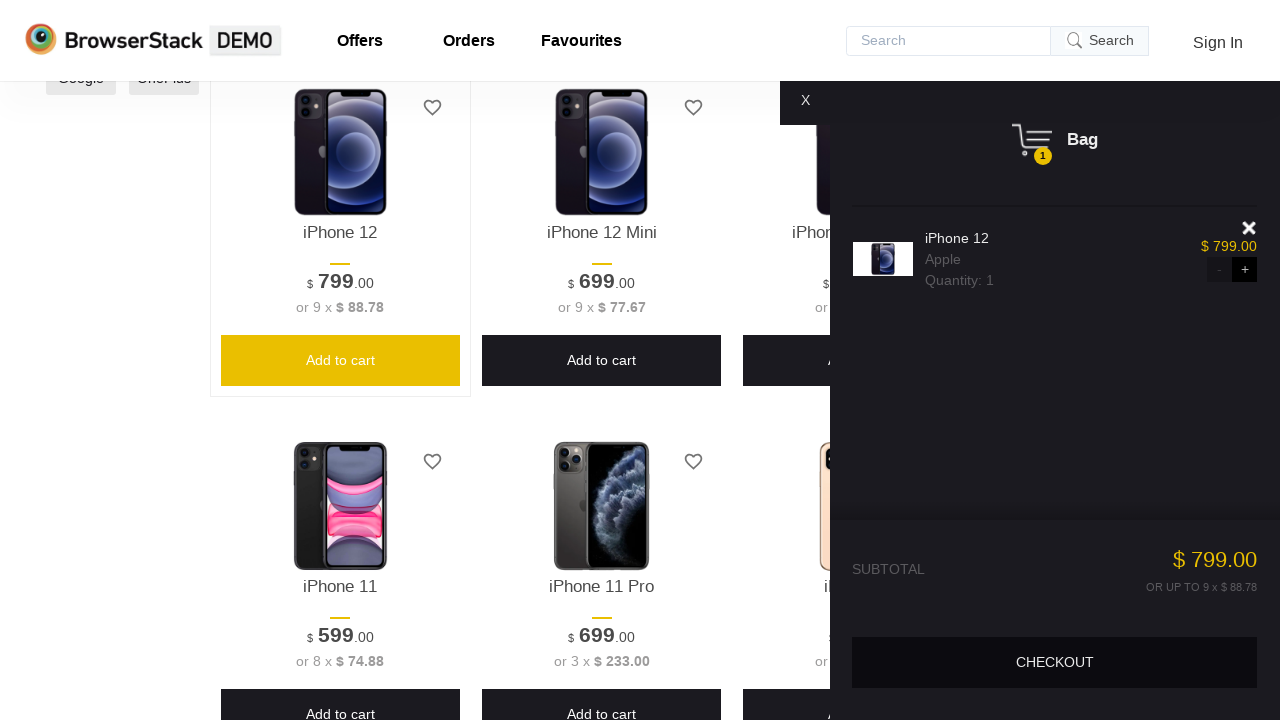

Retrieved product name text from cart
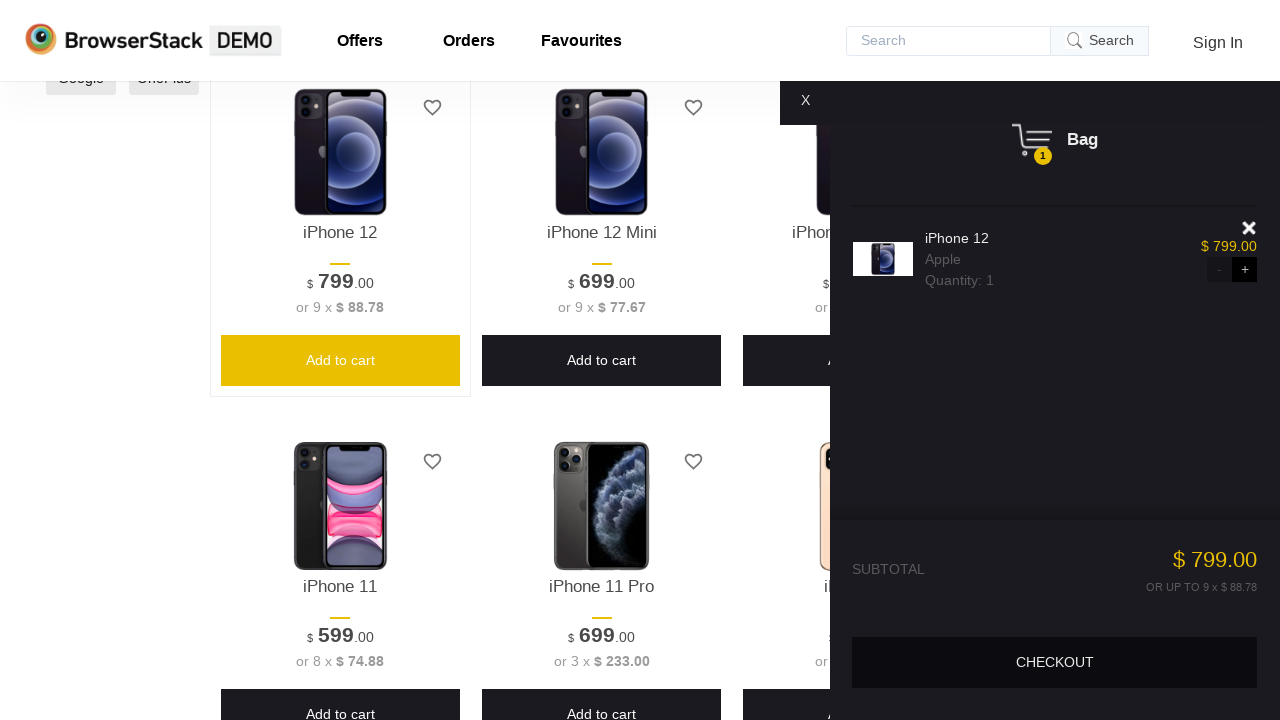

Verified product in cart matches product from main page
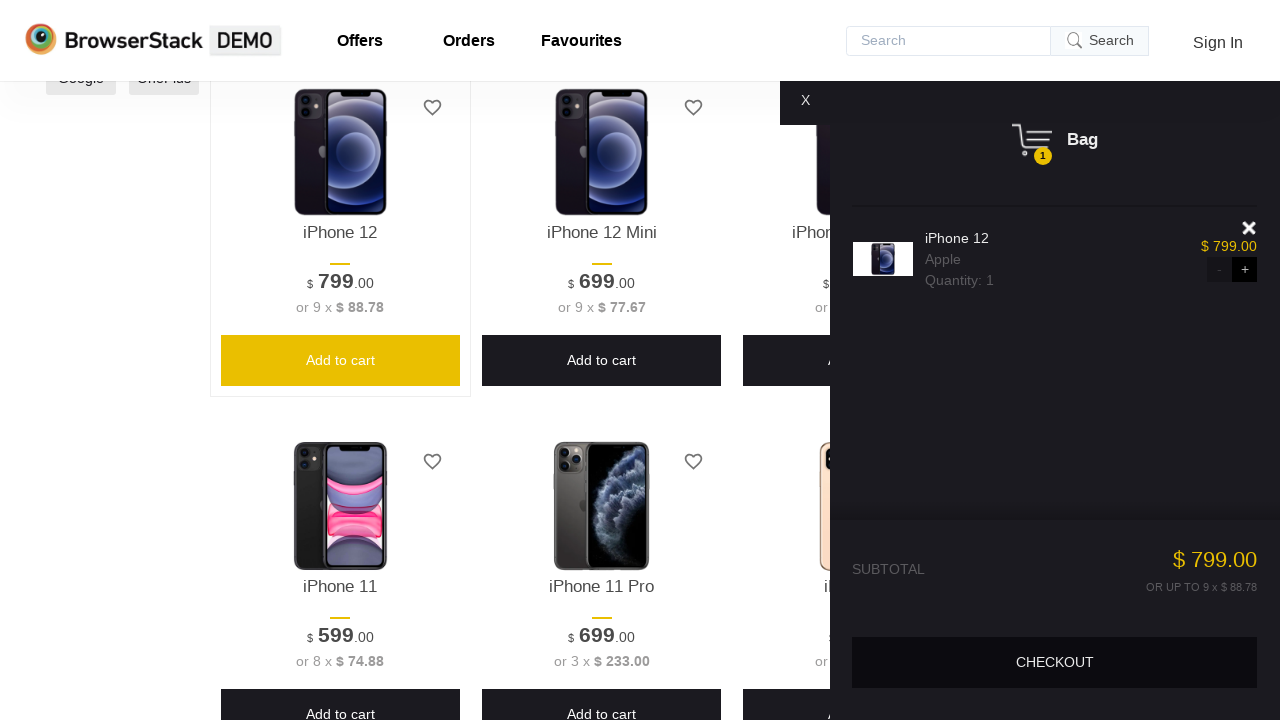

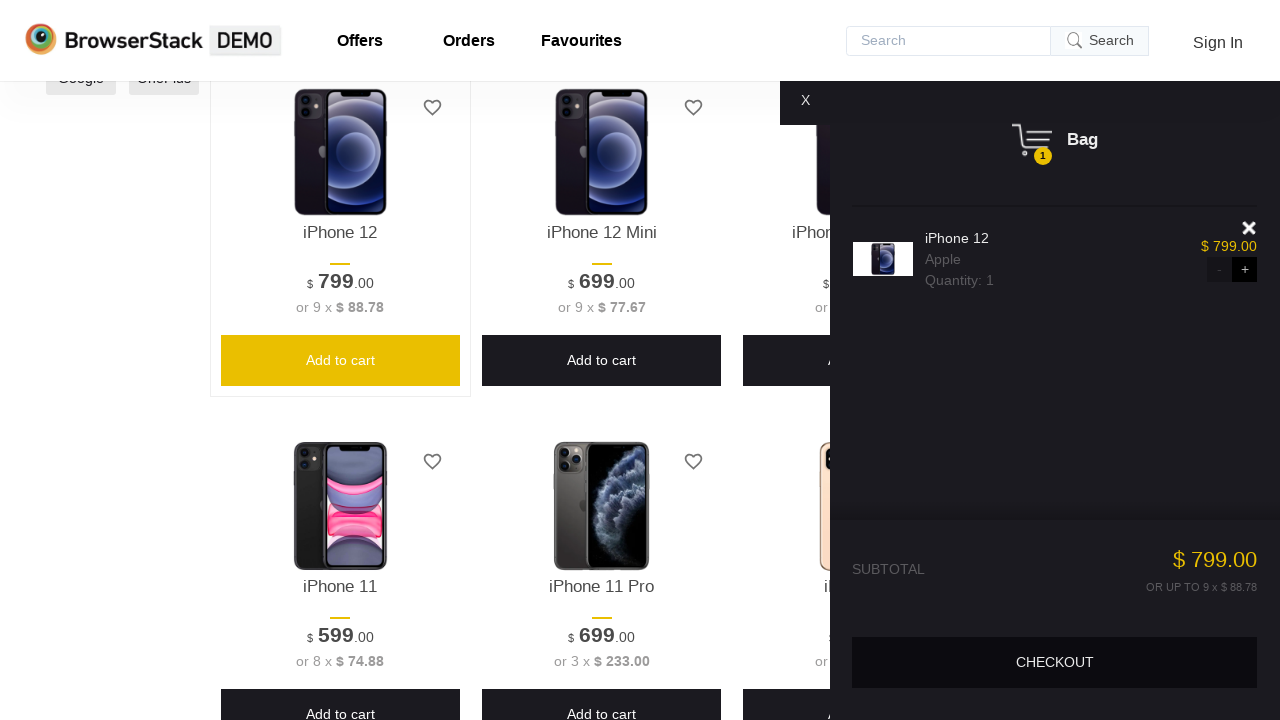